Tests the forgot password functionality by submitting an email address and verifying the internal server error message appears

Starting URL: http://the-internet.herokuapp.com/forgot_password

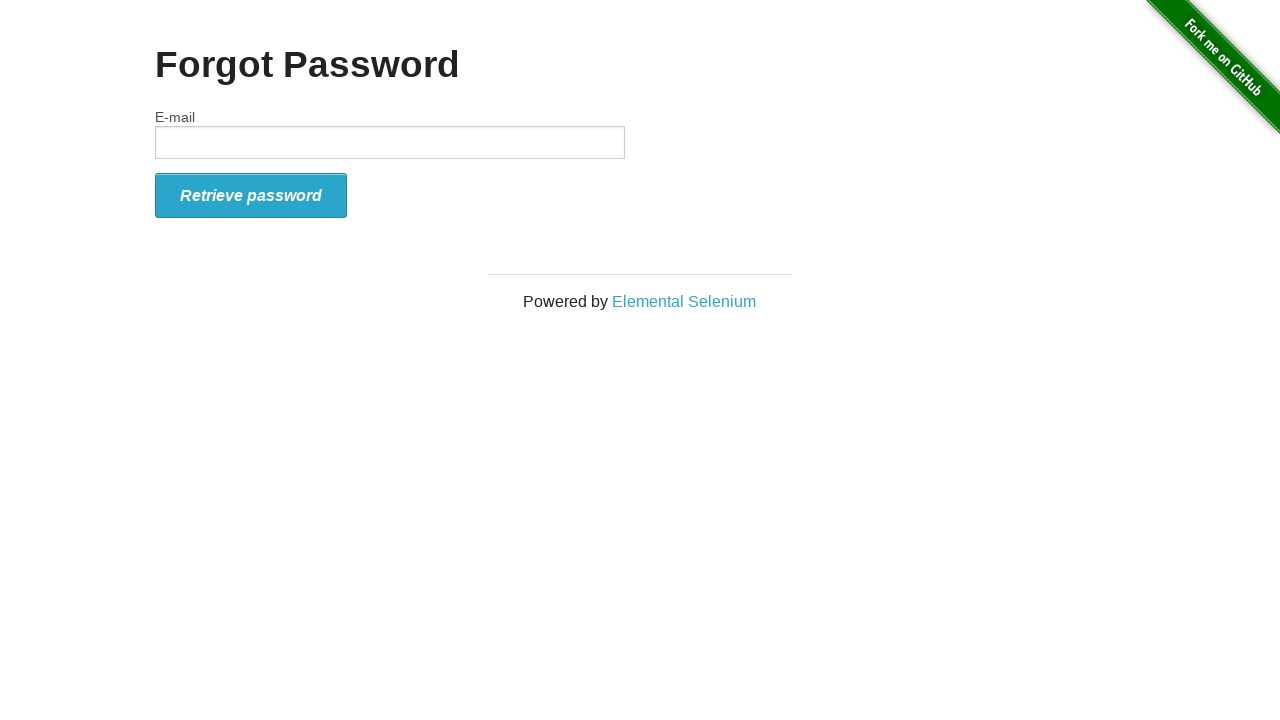

Filled email field with 'selenium@yopmail.com' on input[name='email']
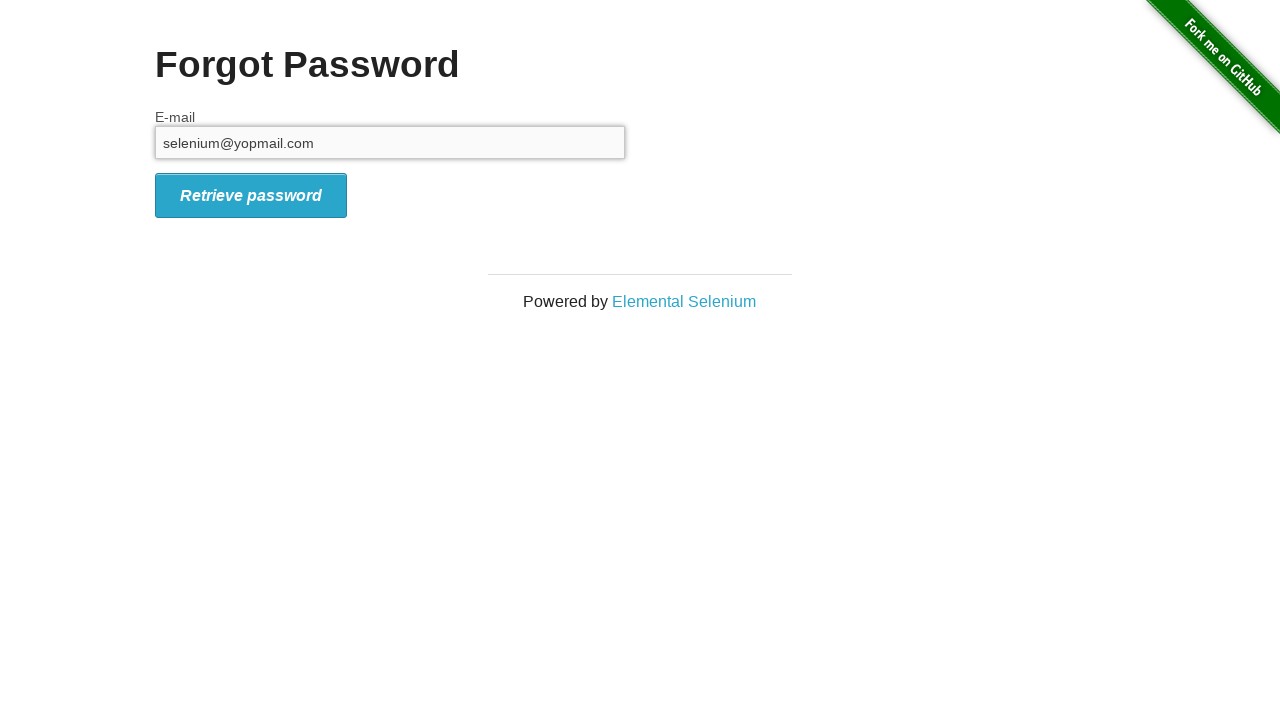

Clicked the retrieve password button at (251, 195) on .icon-2x.icon-signin
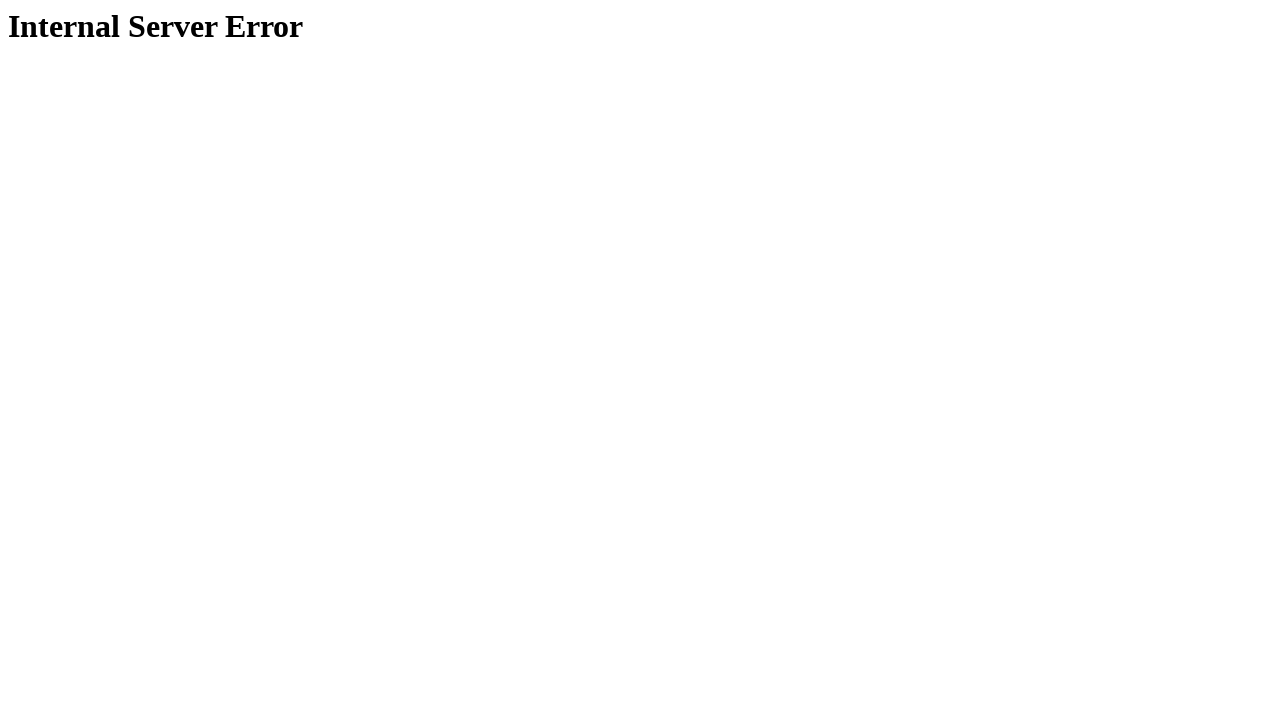

Internal Server Error message appeared
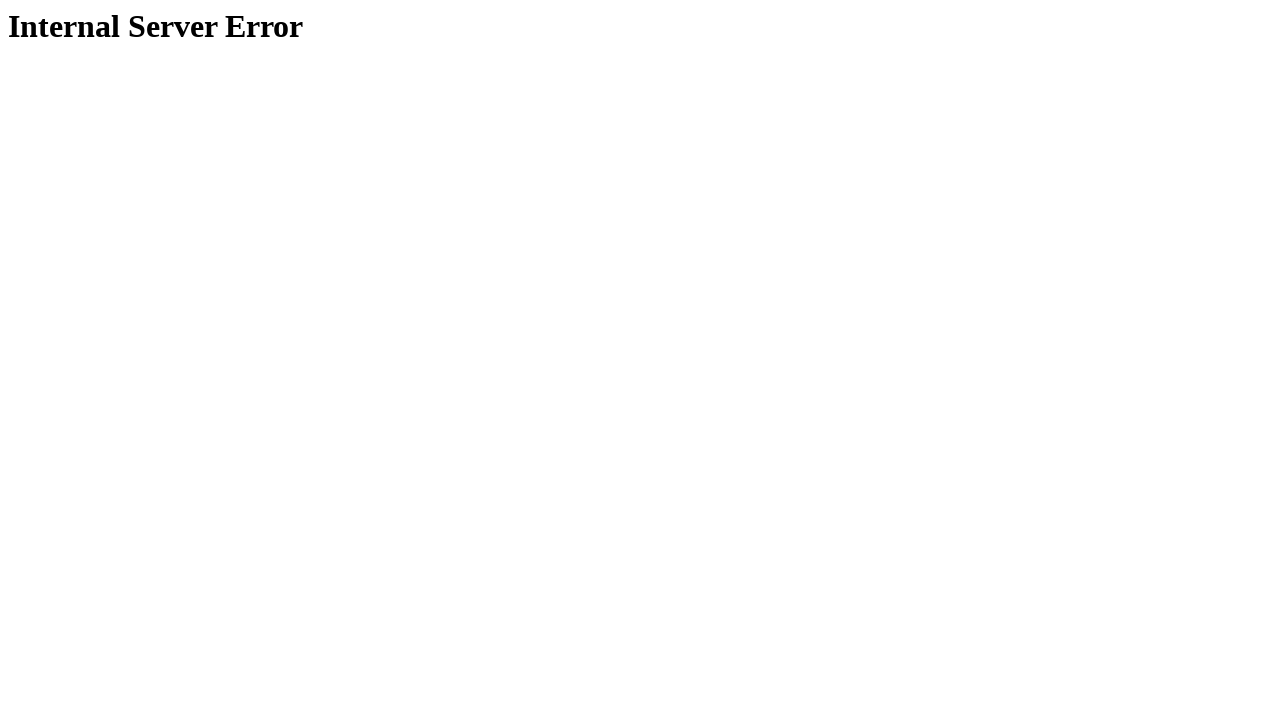

Verified error message is visible
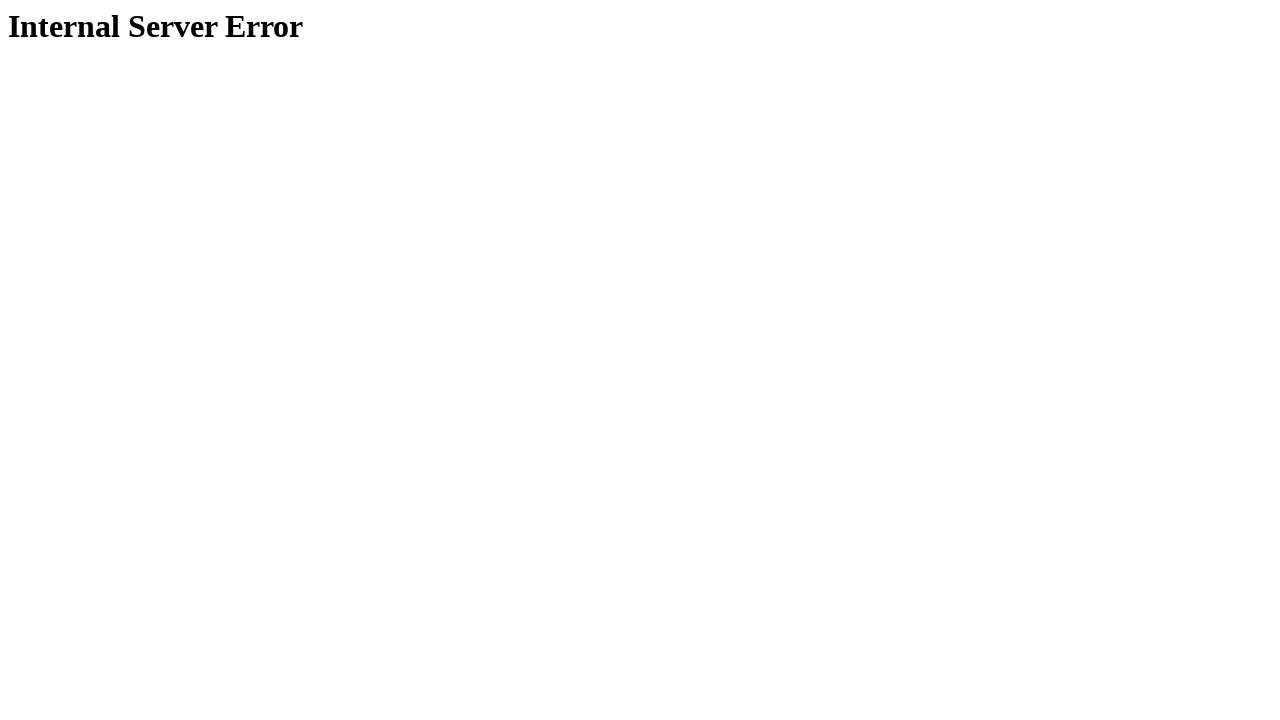

Verified error message text content is 'Internal Server Error'
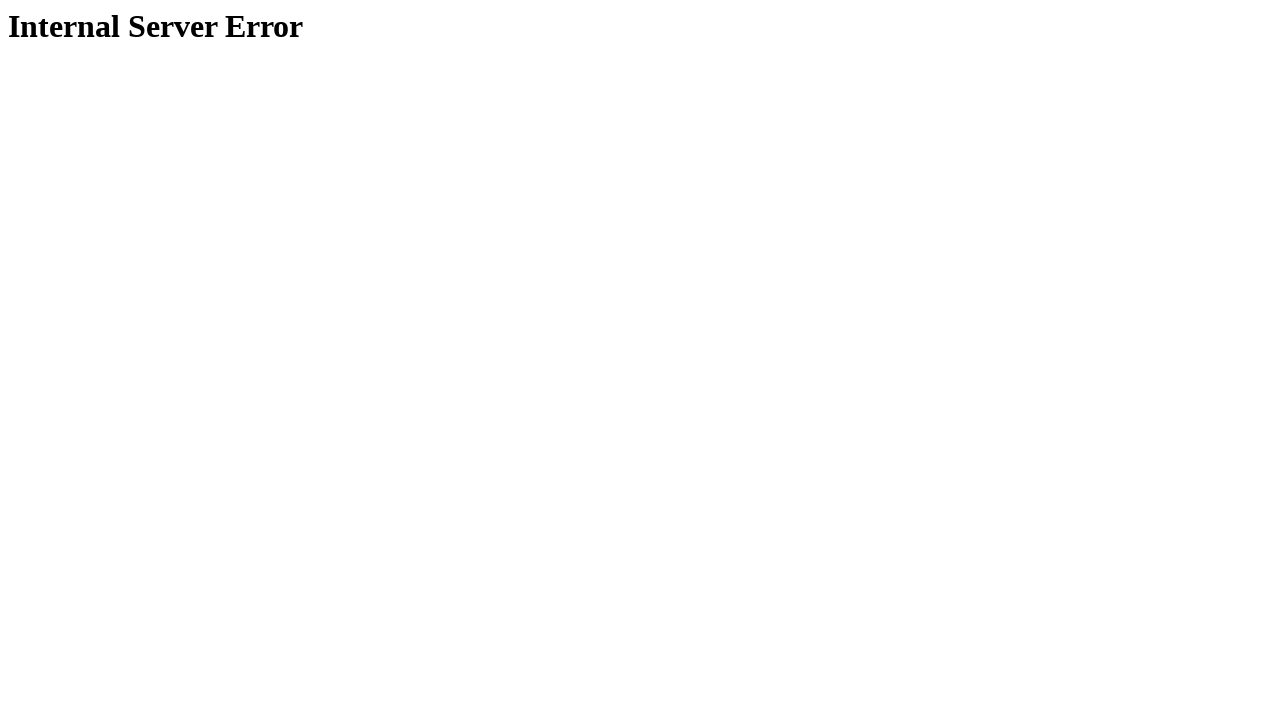

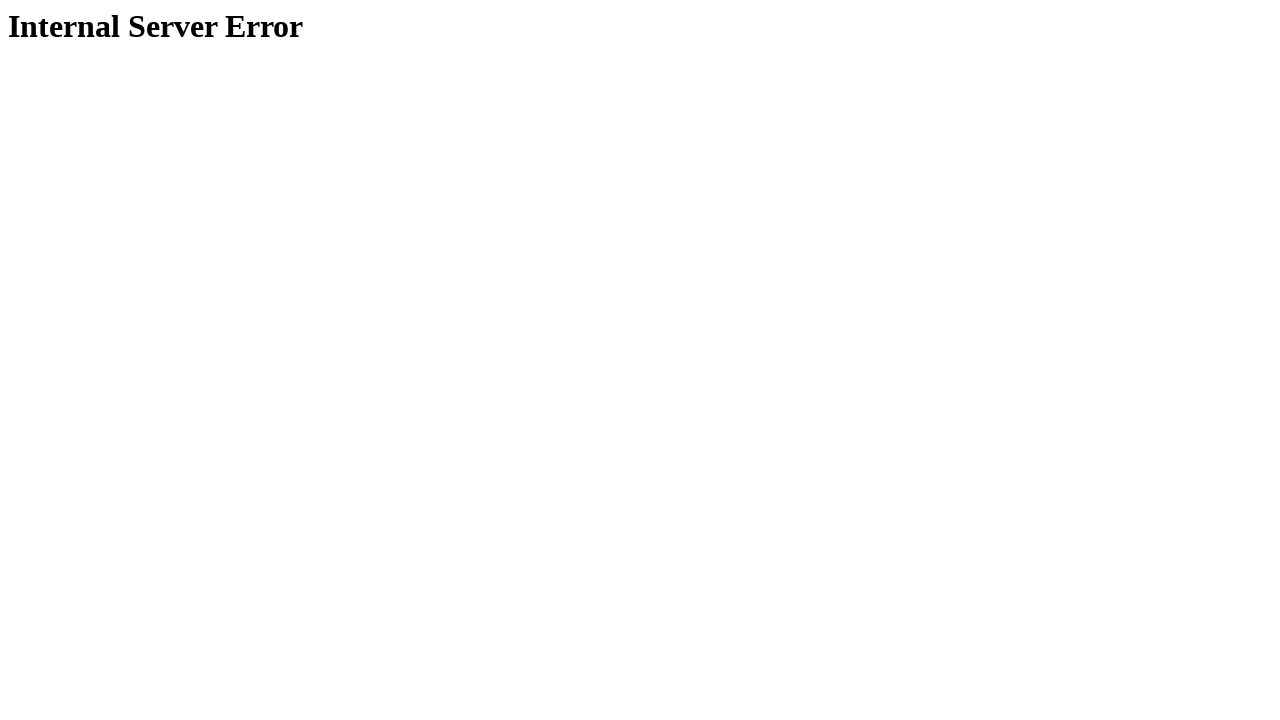